Tests registration form by filling in first name, last name, and email fields, then submitting the form and verifying success message

Starting URL: http://suninjuly.github.io/registration1.html

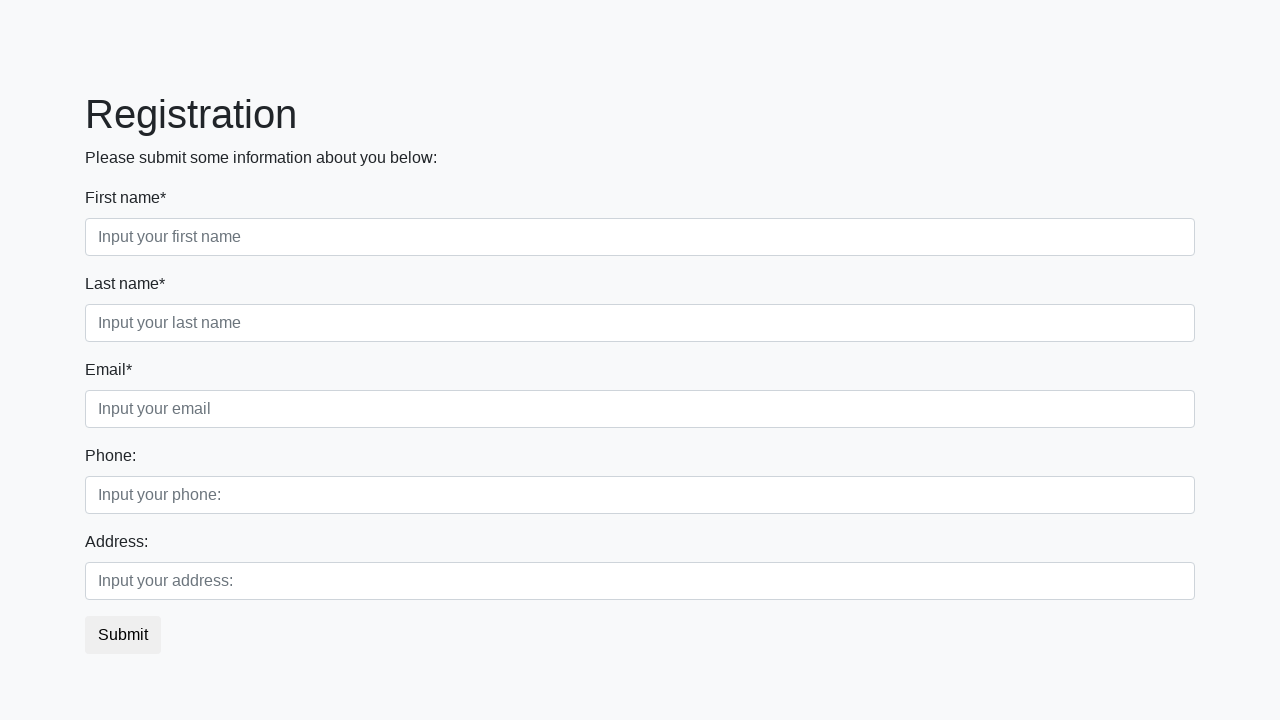

Filled first name field with 'John' on div.first_block > div.form-group.first_class > input
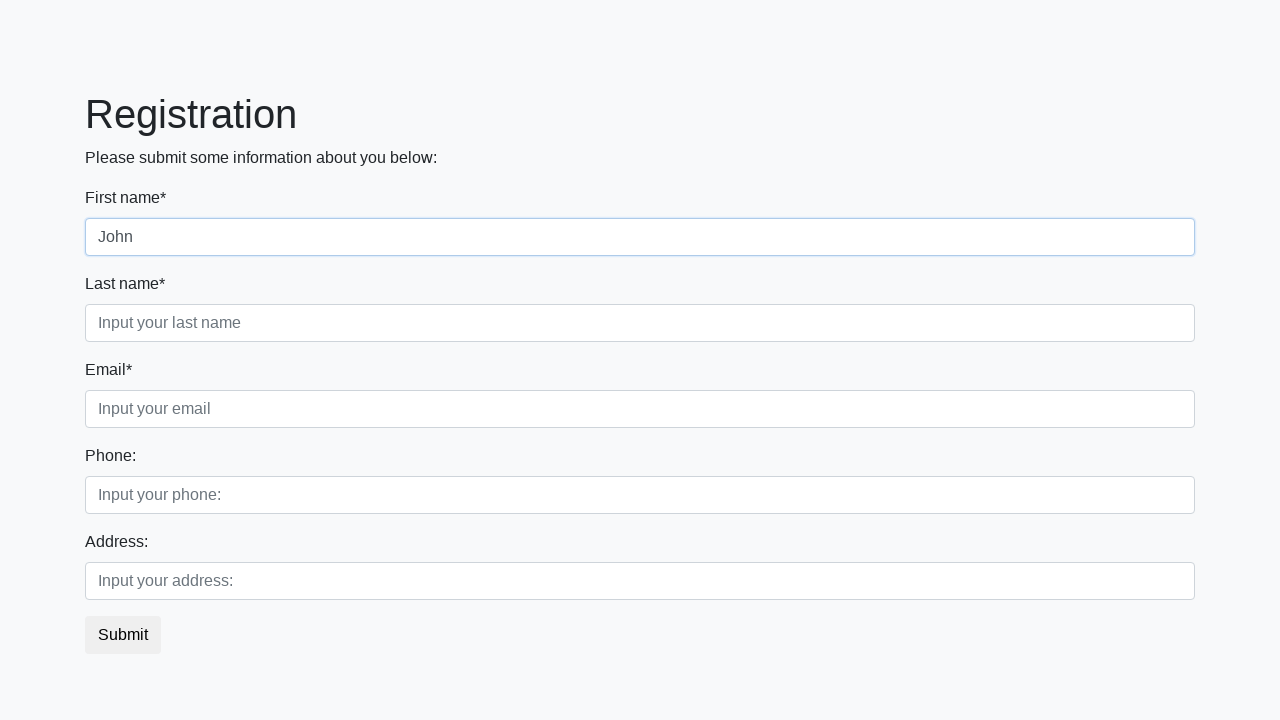

Filled last name field with 'Smith' on div.first_block > div.form-group.second_class > input
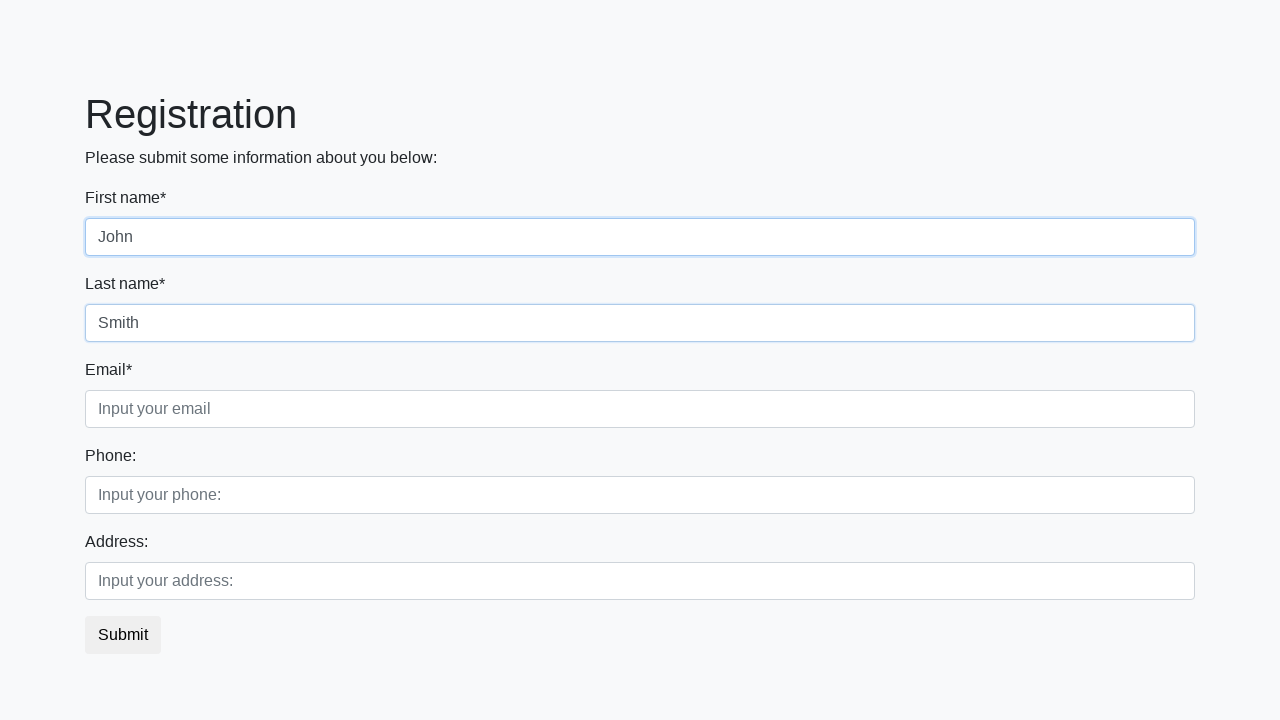

Filled email field with 'john.smith@example.com' on div.first_block > div.form-group.third_class > input
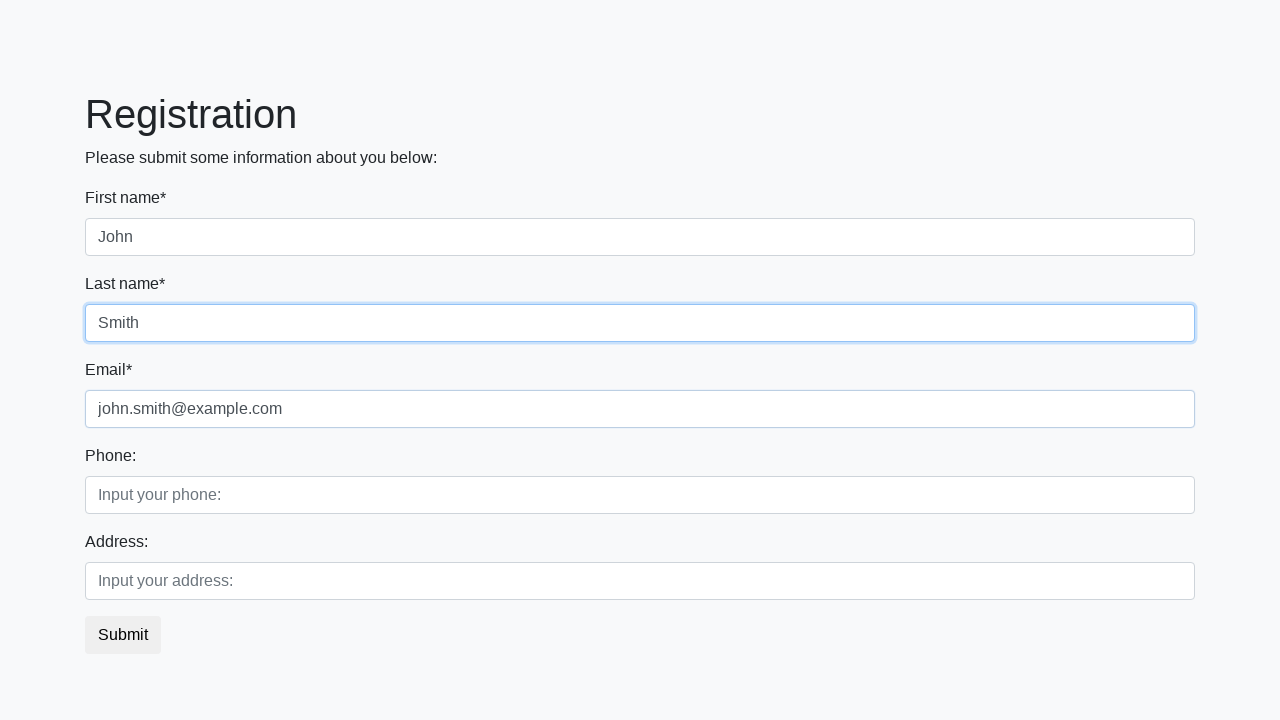

Clicked submit button to register at (123, 635) on button.btn
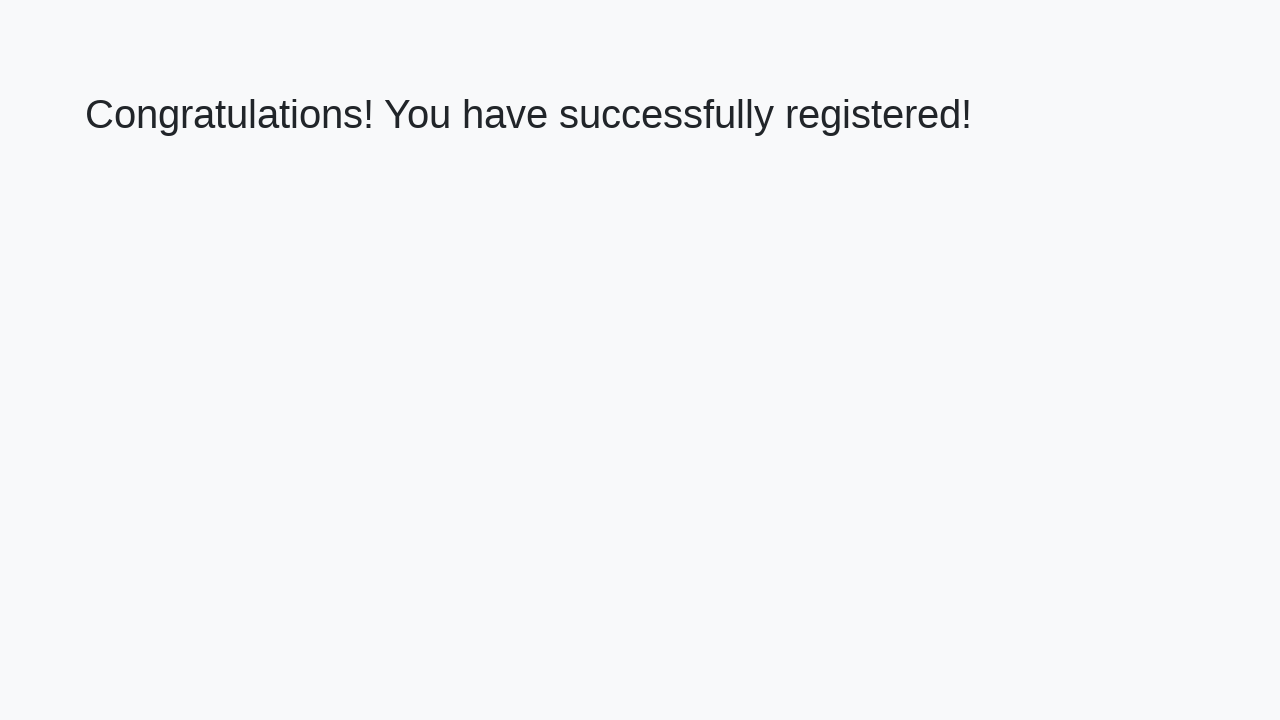

Success message displayed - registration form submitted successfully
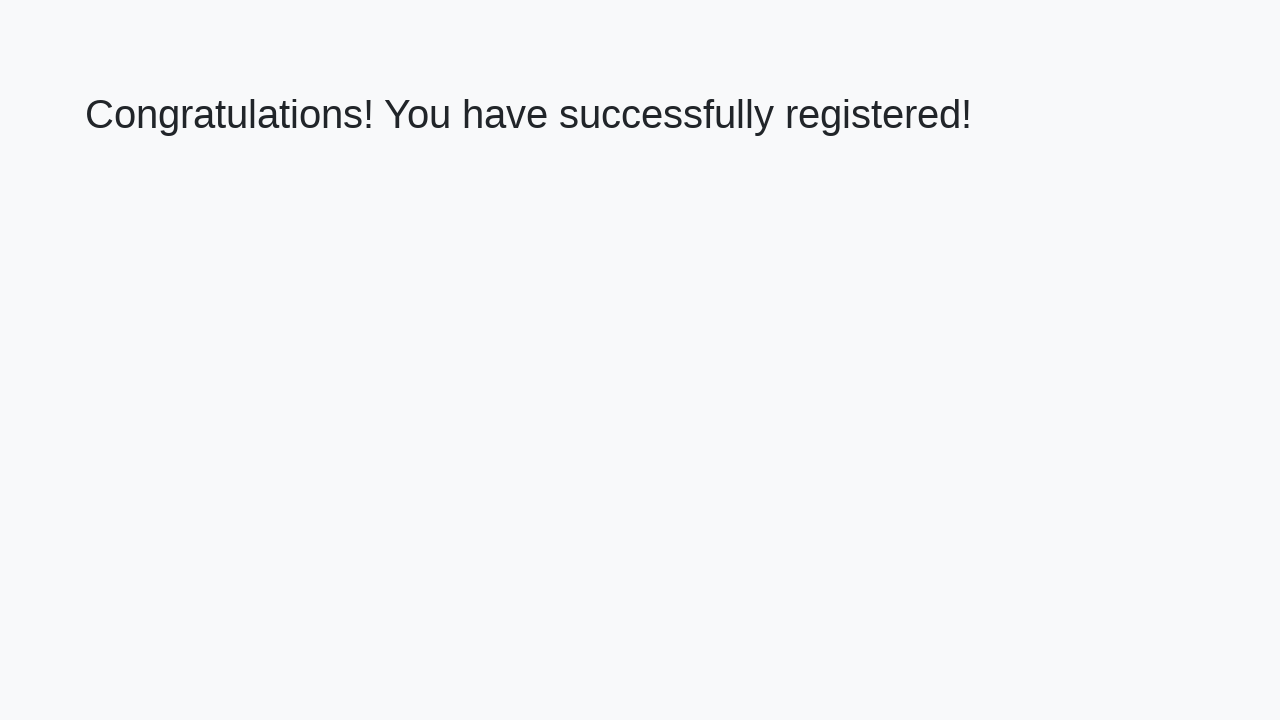

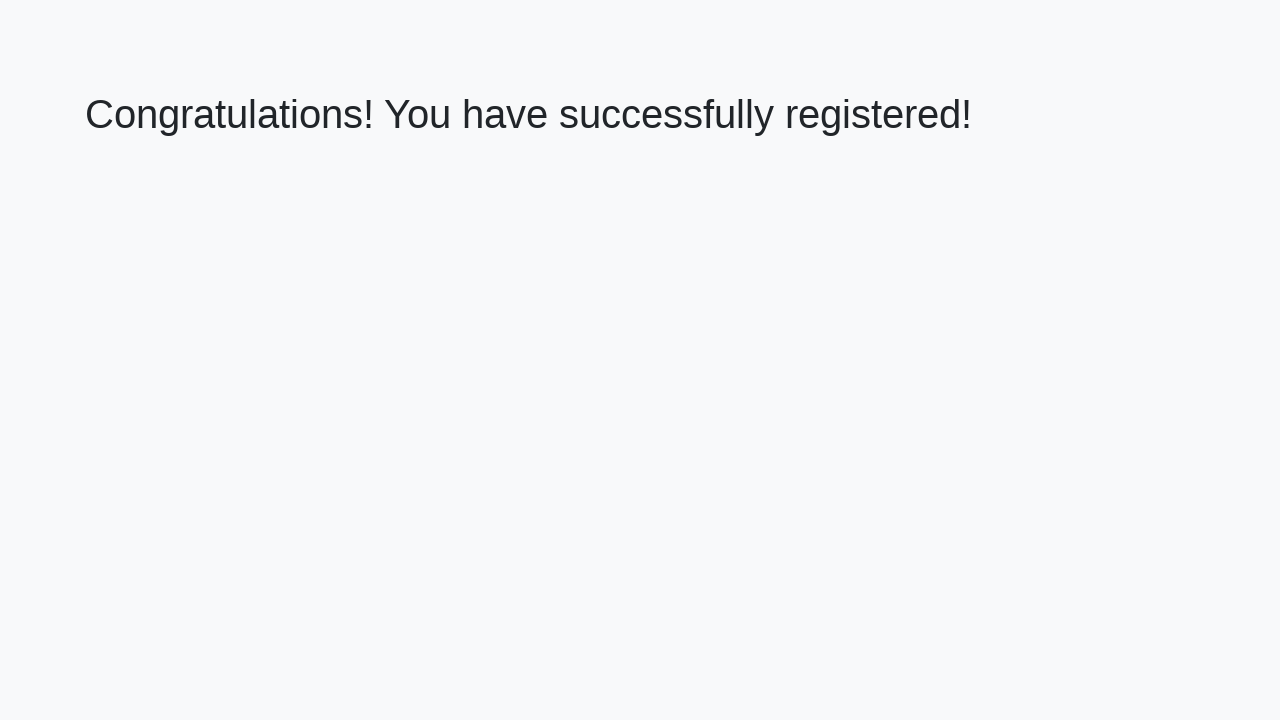